Tests file download page by navigating and verifying downloadable files are listed

Starting URL: https://the-internet.herokuapp.com

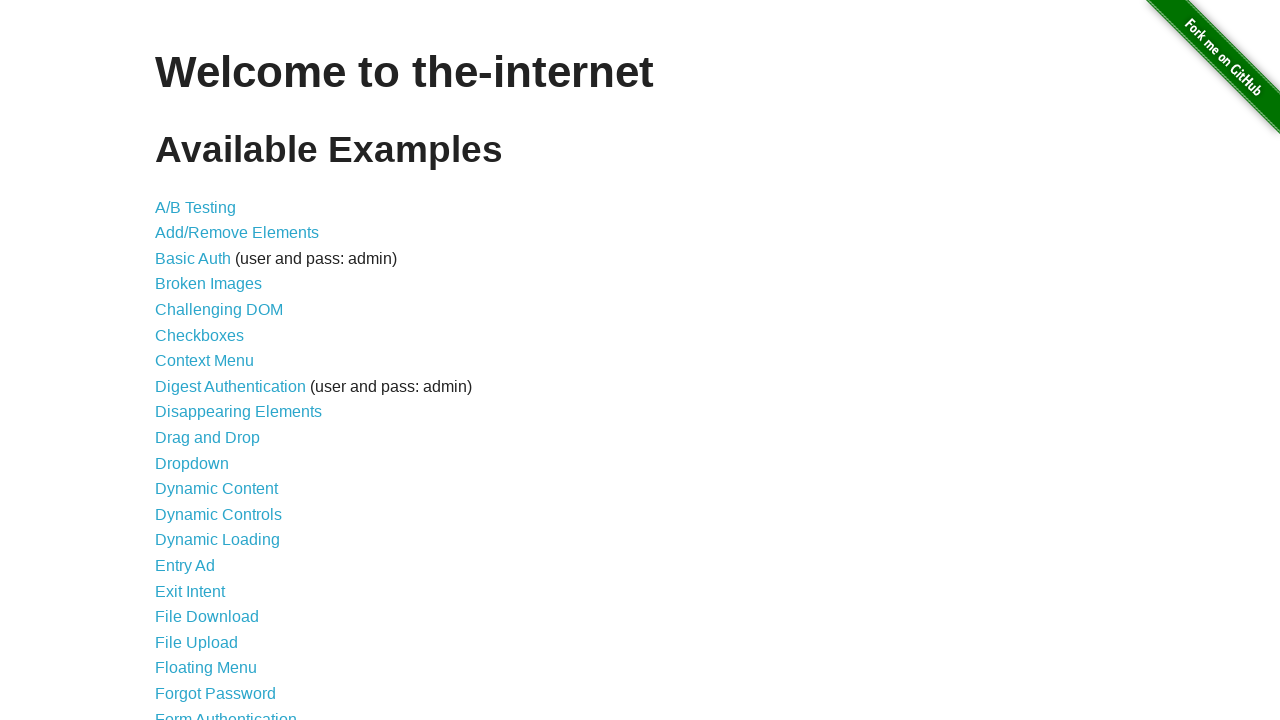

Clicked on File Download link at (207, 617) on a[href='/download']
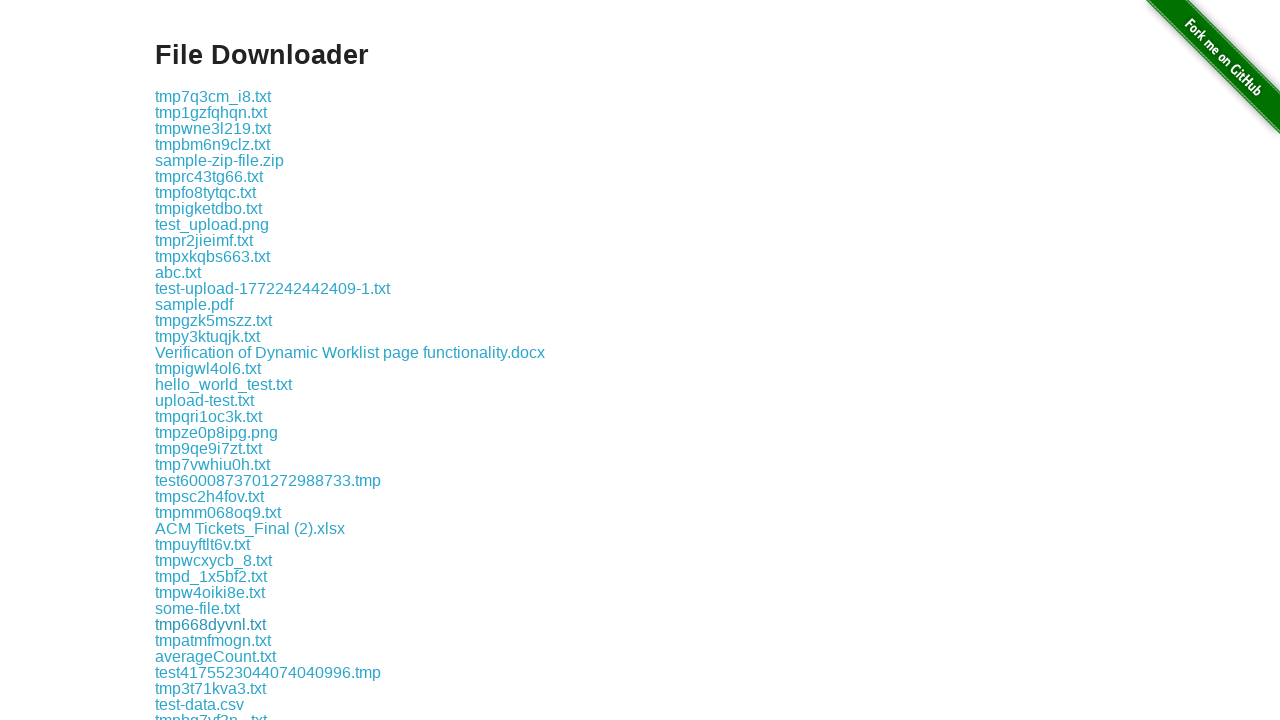

Download links loaded
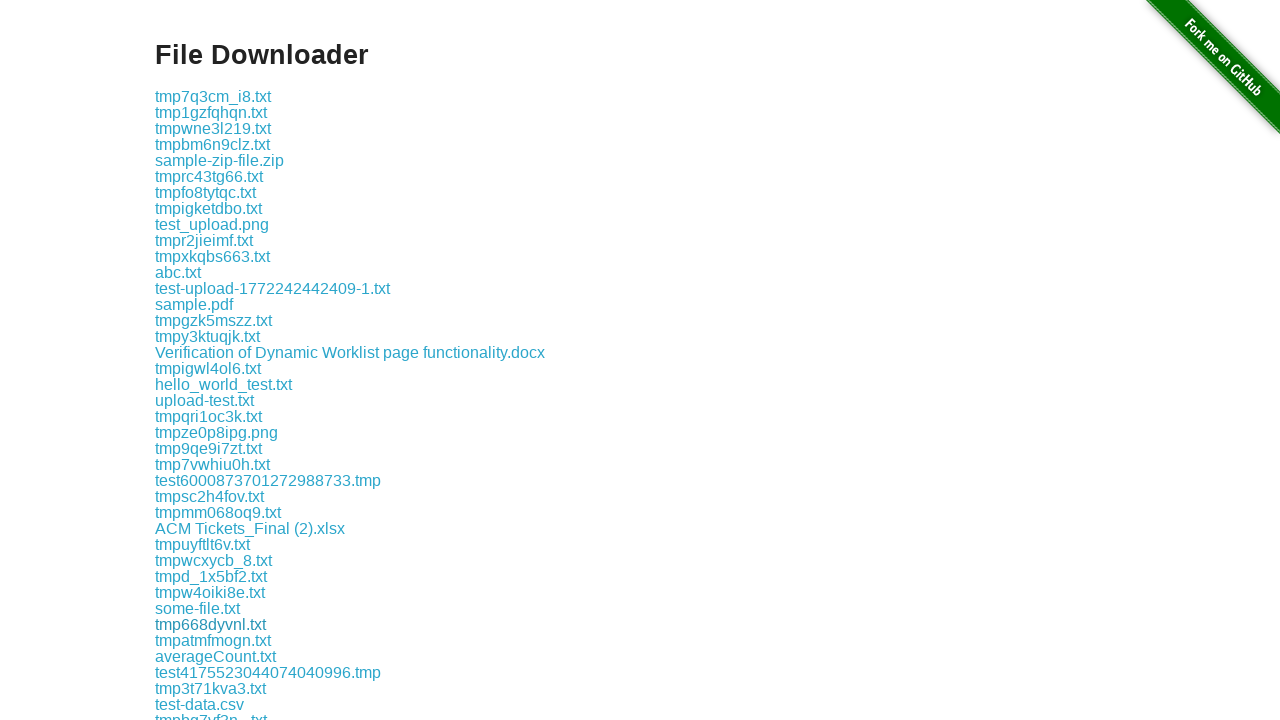

Verified that some-file.txt is visible in the download list
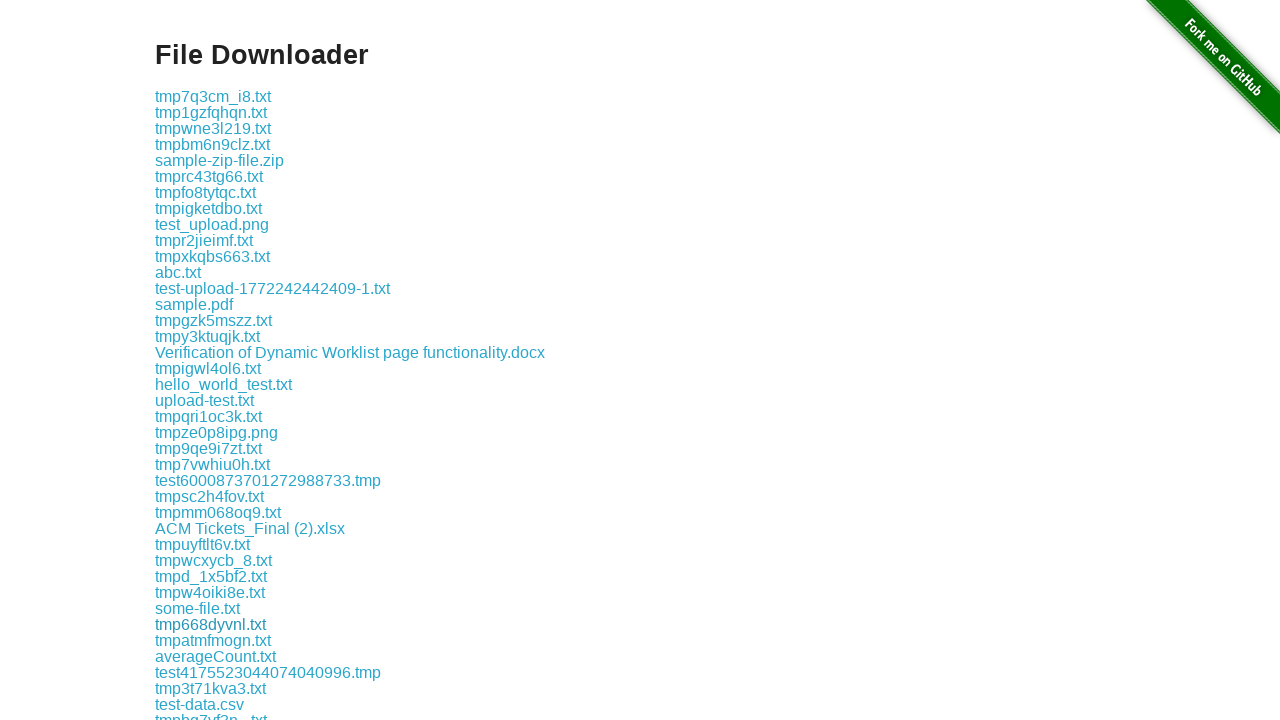

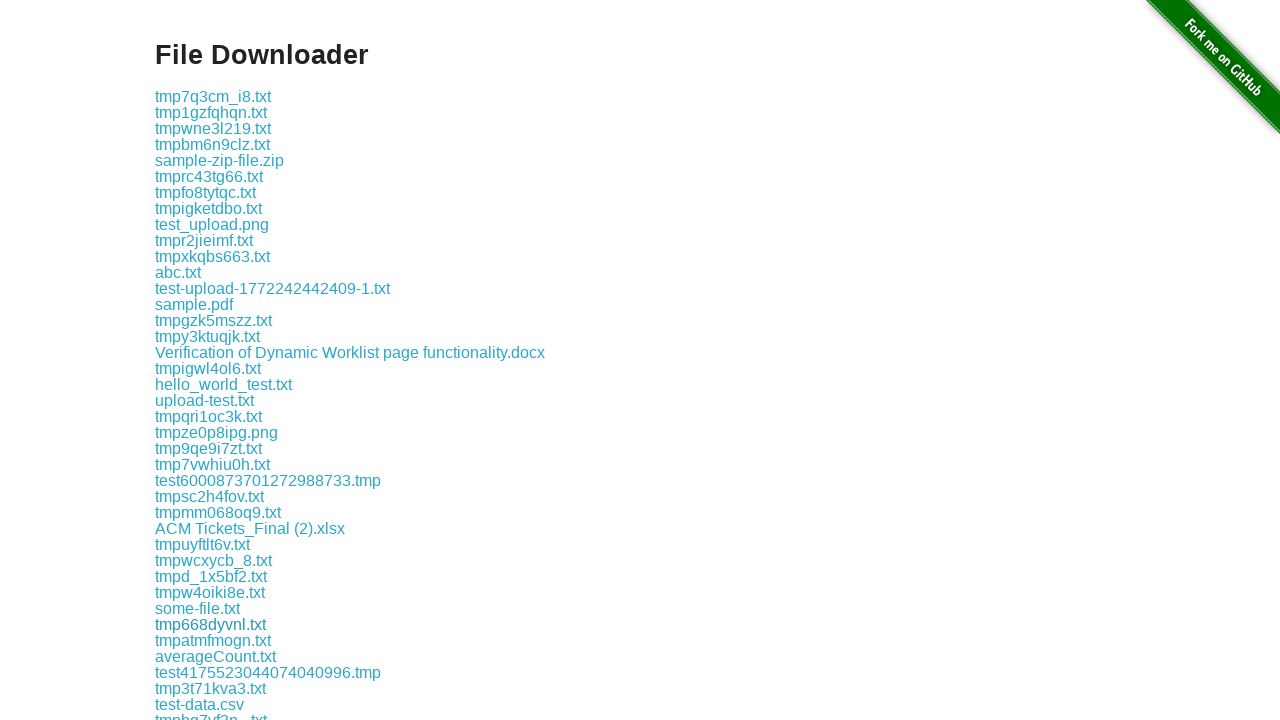